Navigates to DemoQA forms page, clicks on Practice Form, attempts to submit an empty form, and validates that required field validation is triggered.

Starting URL: https://demoqa.com/forms

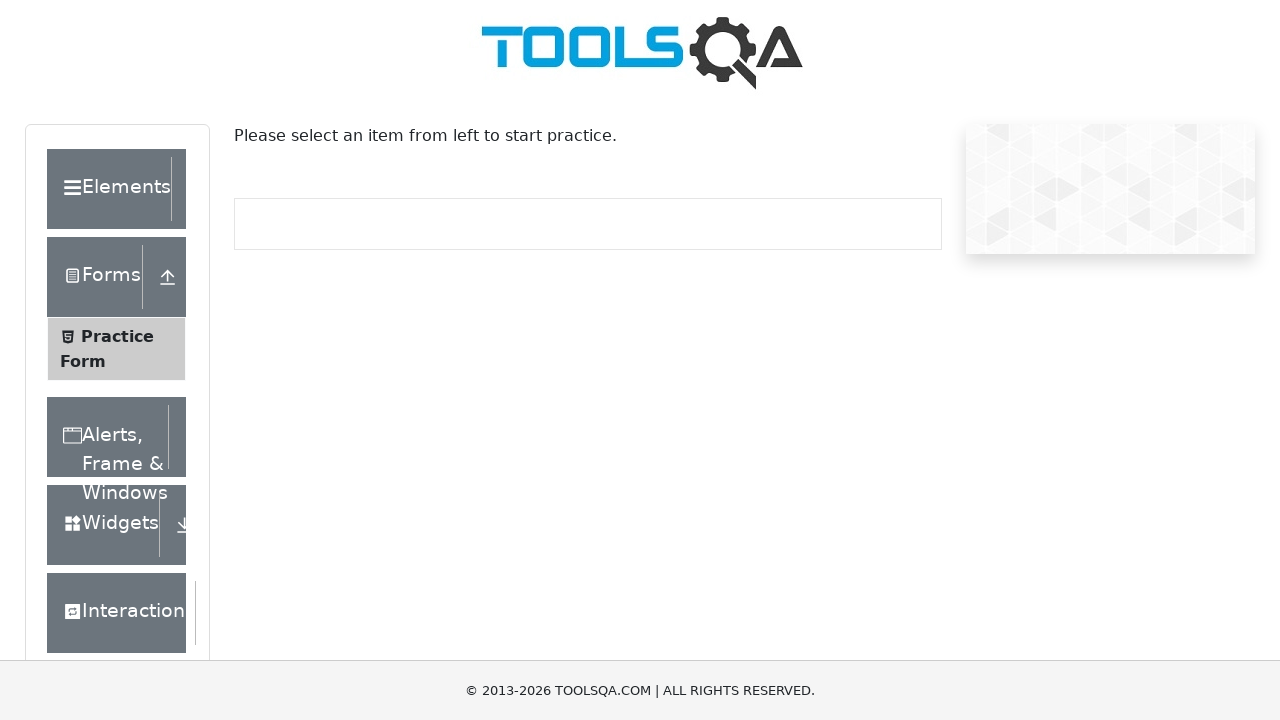

Clicked on Practice Form in the left menu at (117, 336) on text=Practice Form
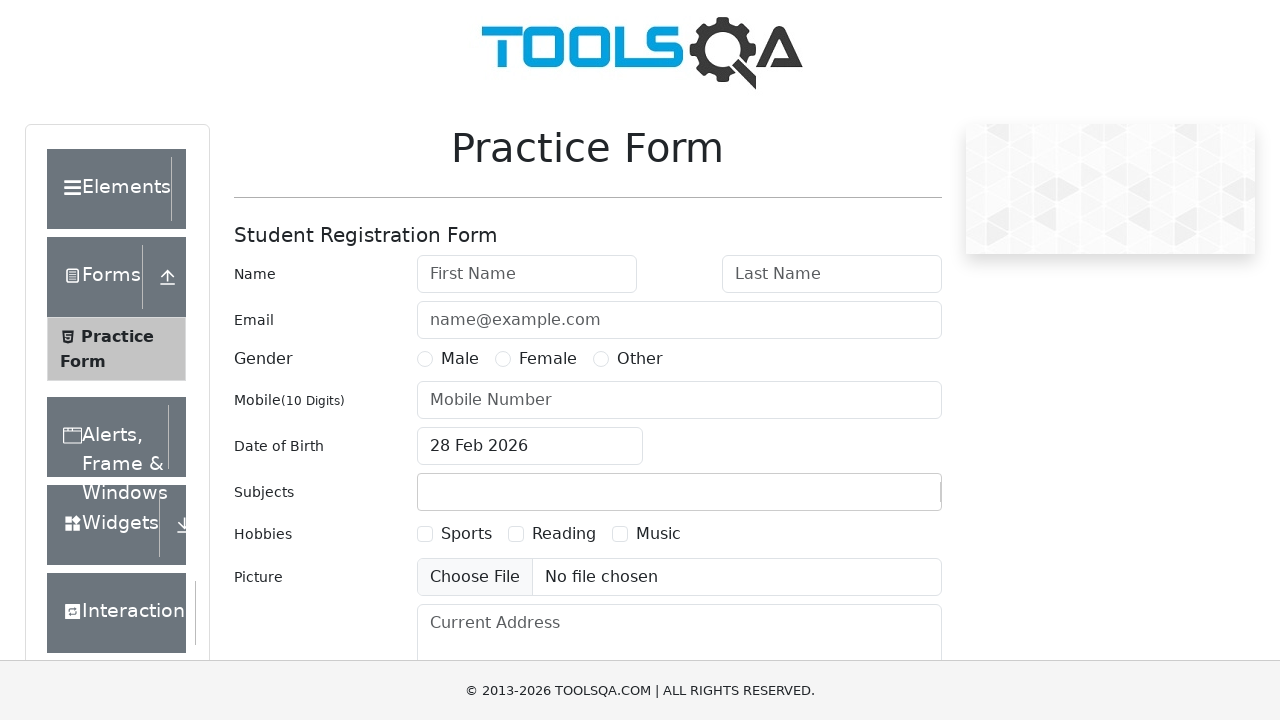

Practice form loaded and first name field is visible
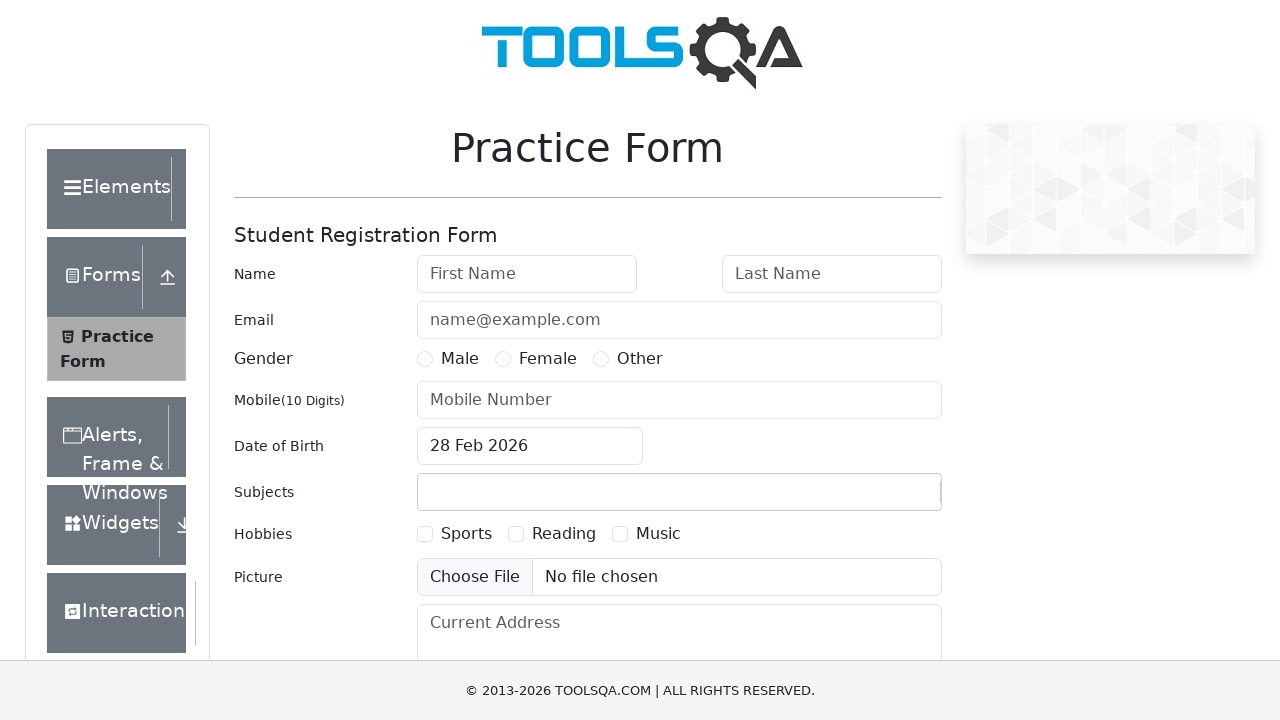

Clicked submit button without filling any fields at (885, 499) on #submit
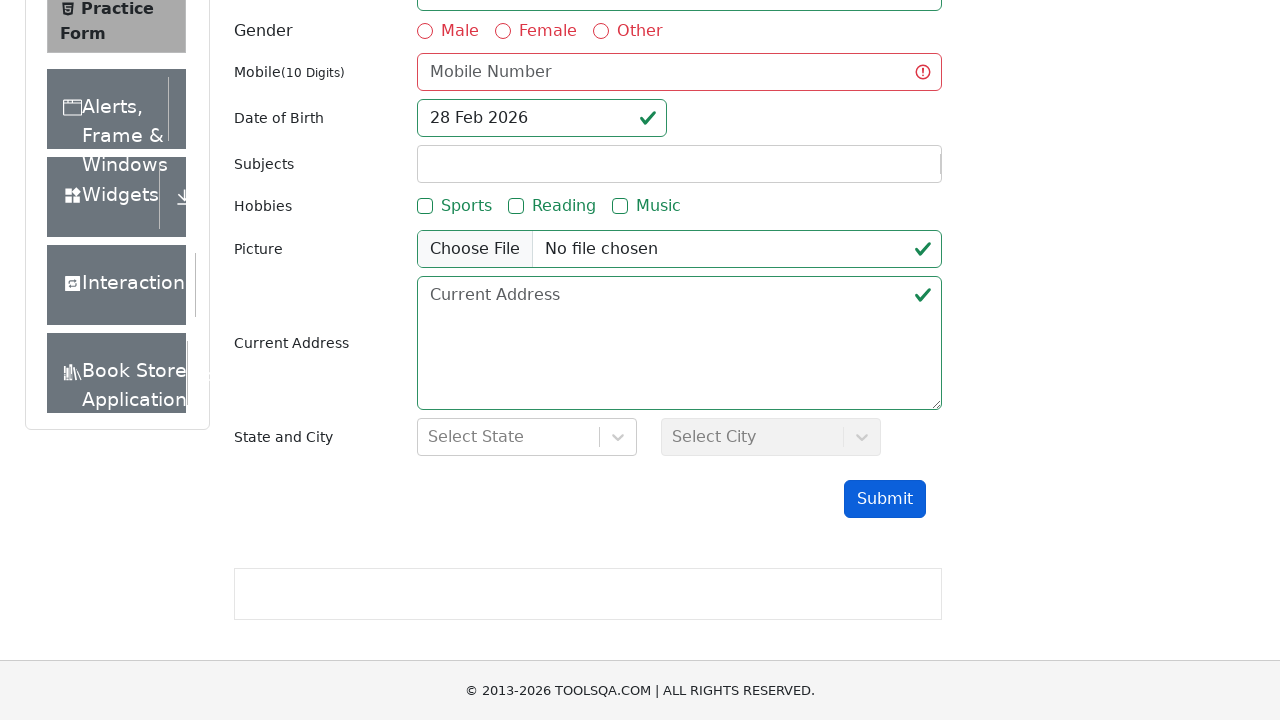

Retrieved required attribute from first name field
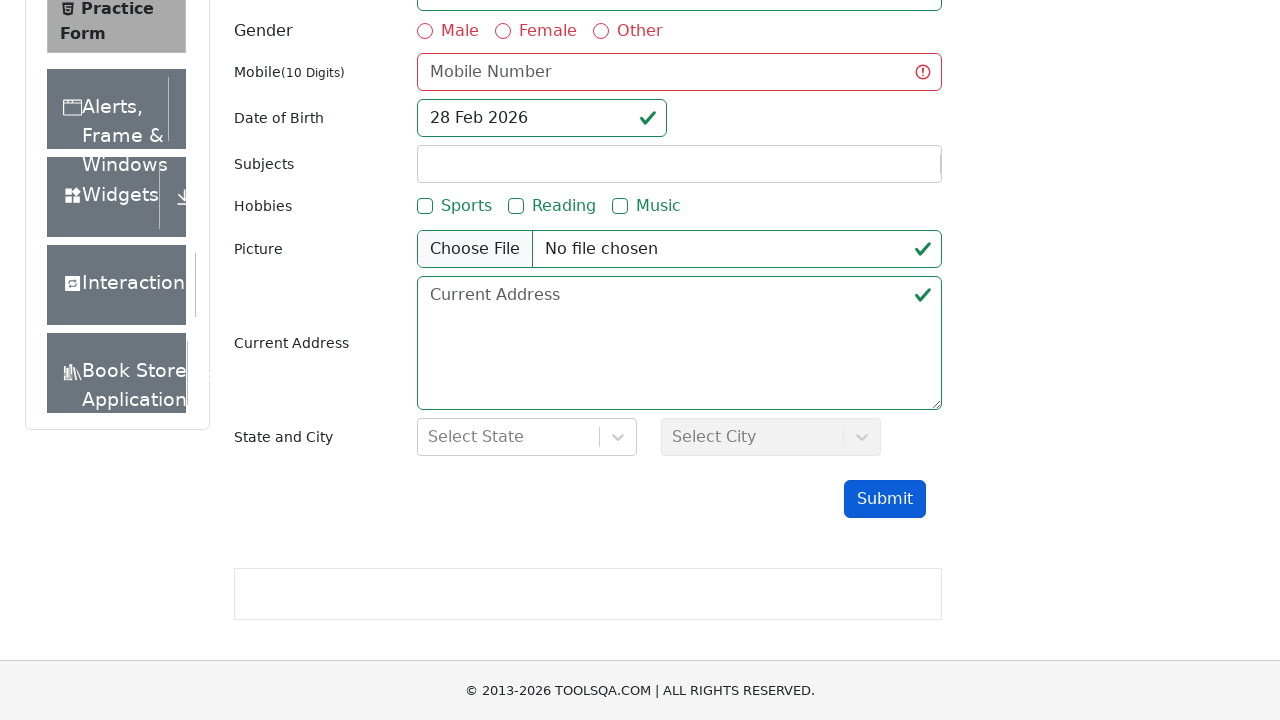

Verified first name field has required attribute
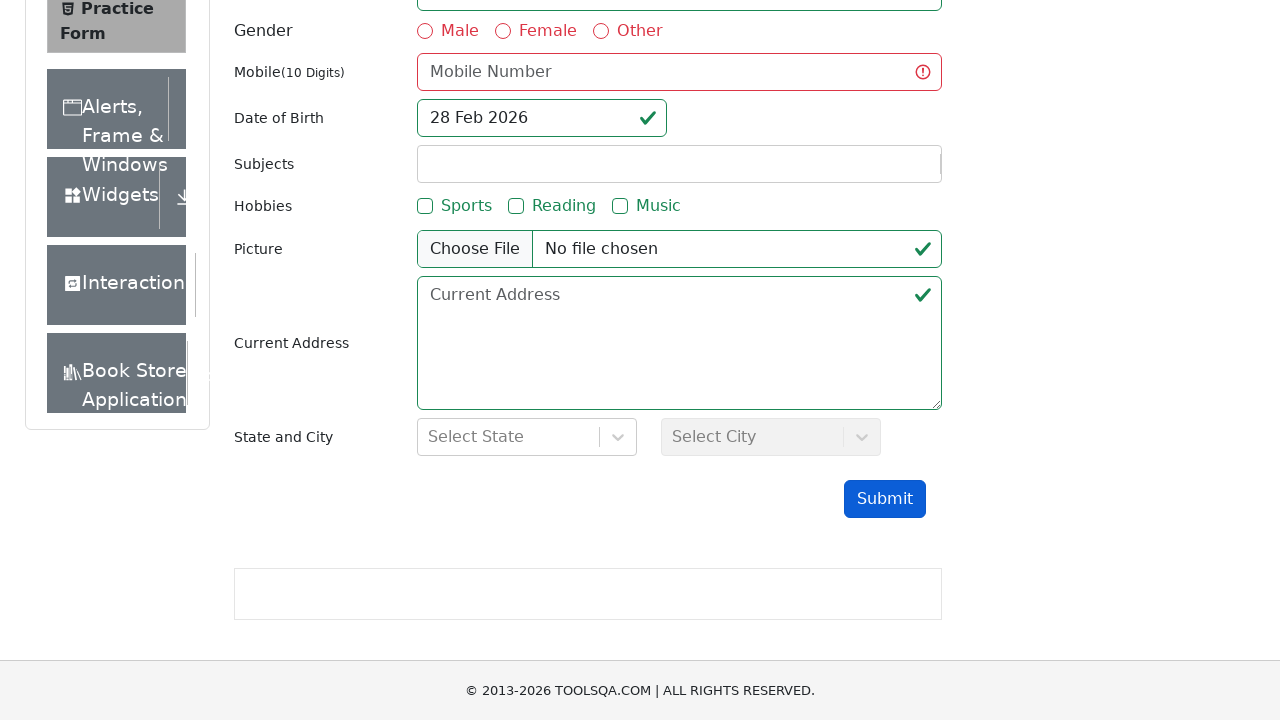

Retrieved required attribute from last name field
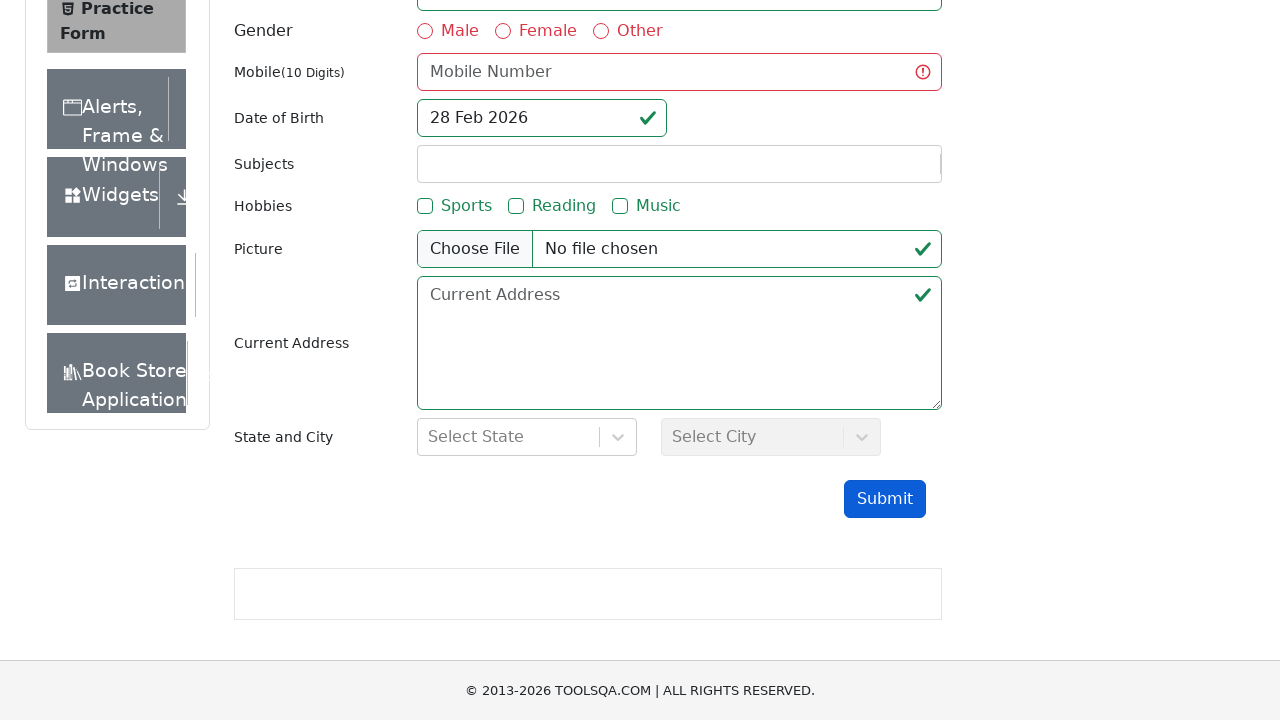

Verified last name field has required attribute
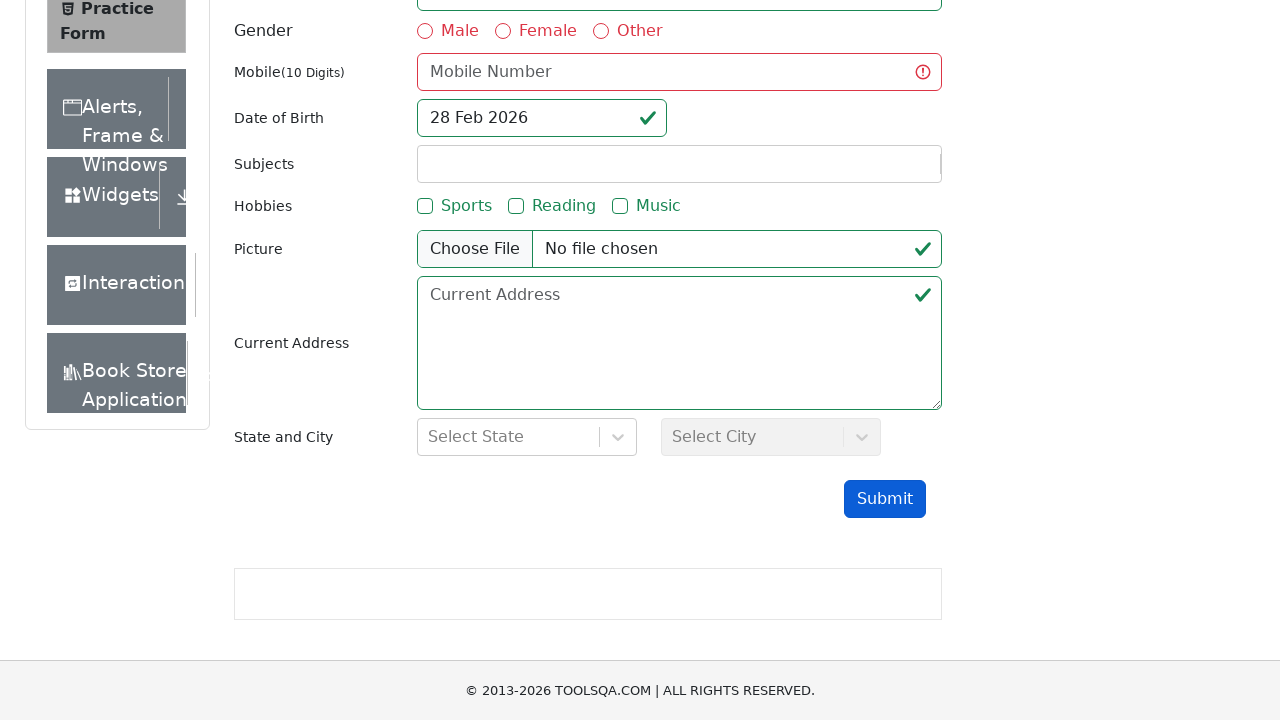

Retrieved required attribute from mobile number field
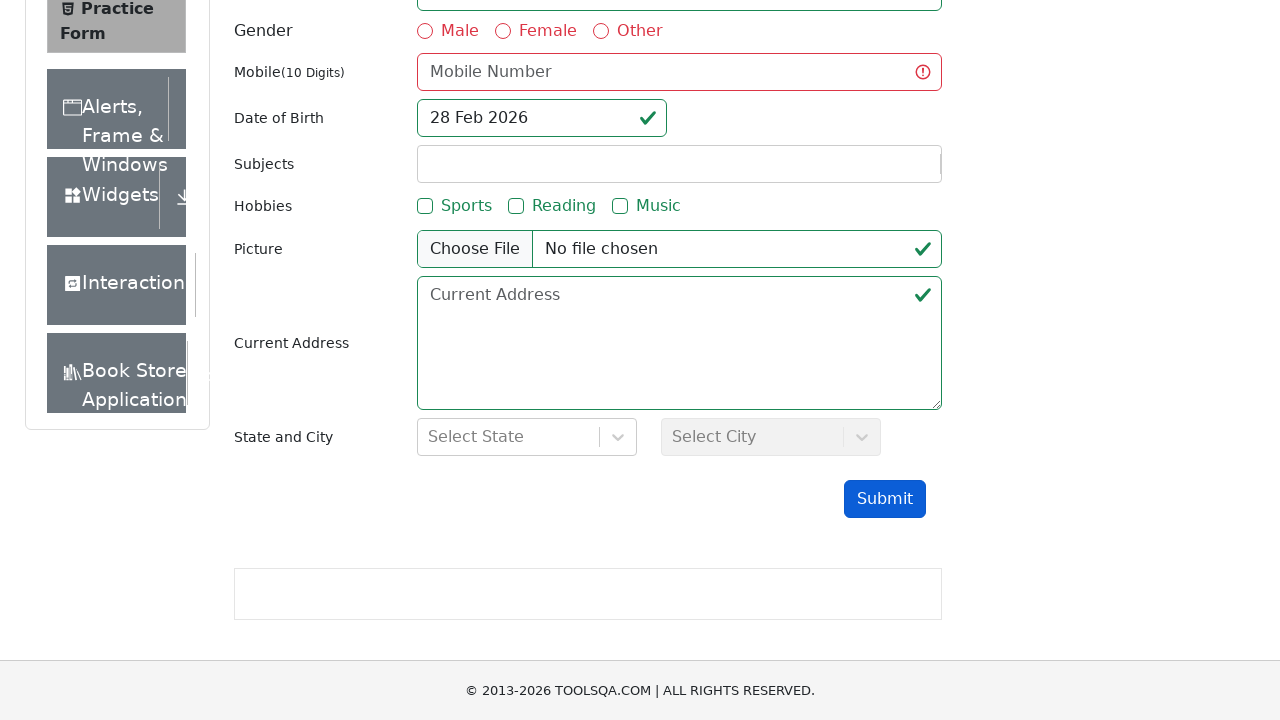

Verified mobile number field has required attribute
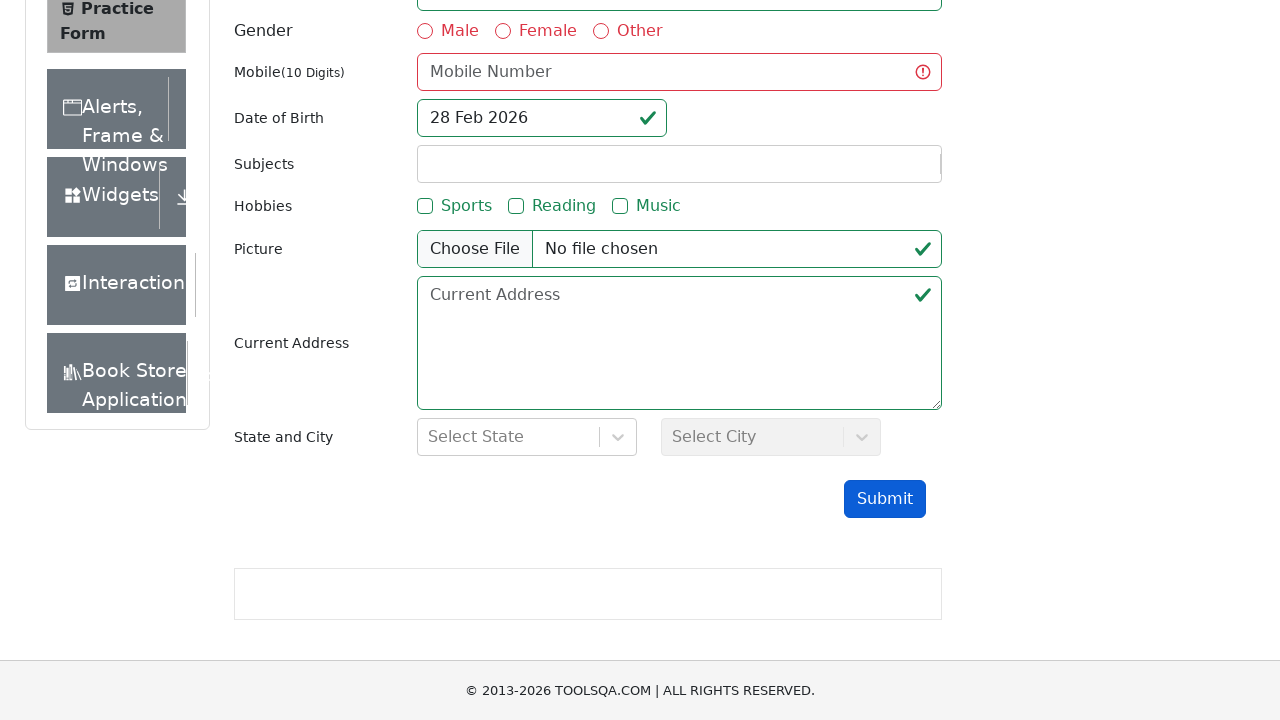

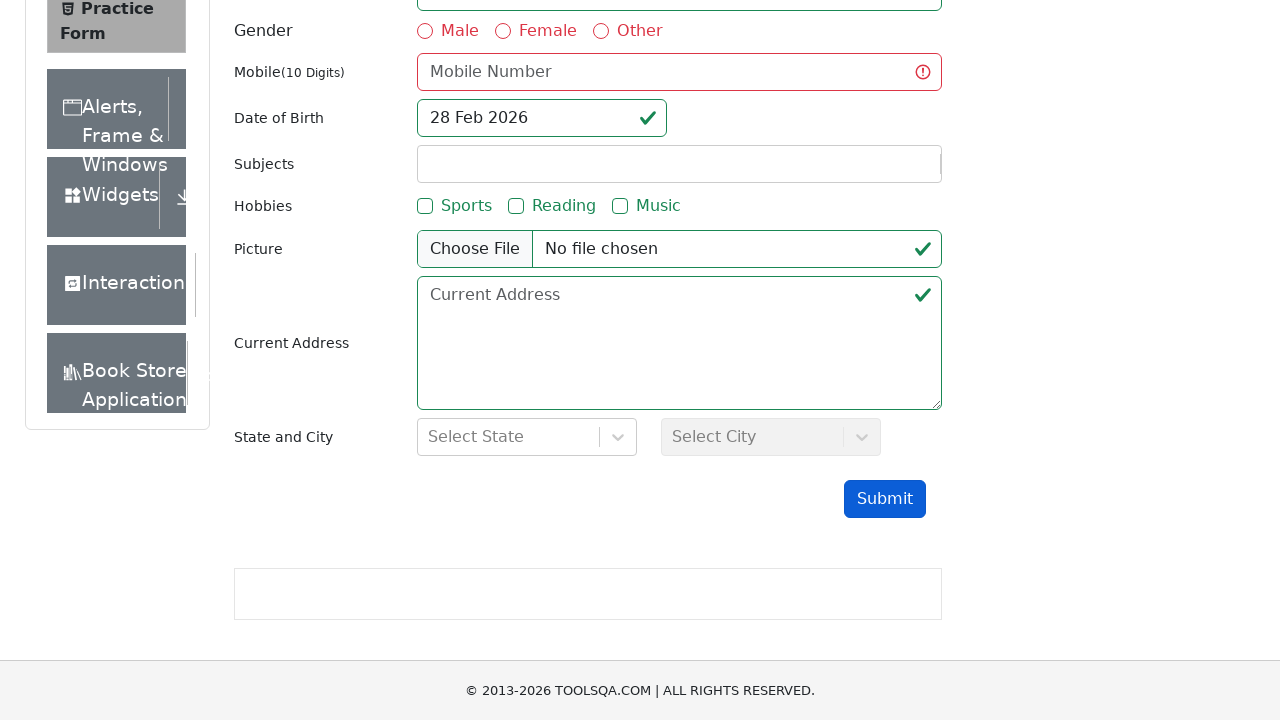